Tests the search functionality on Python.org by entering a search query and submitting the form

Starting URL: https://www.python.org

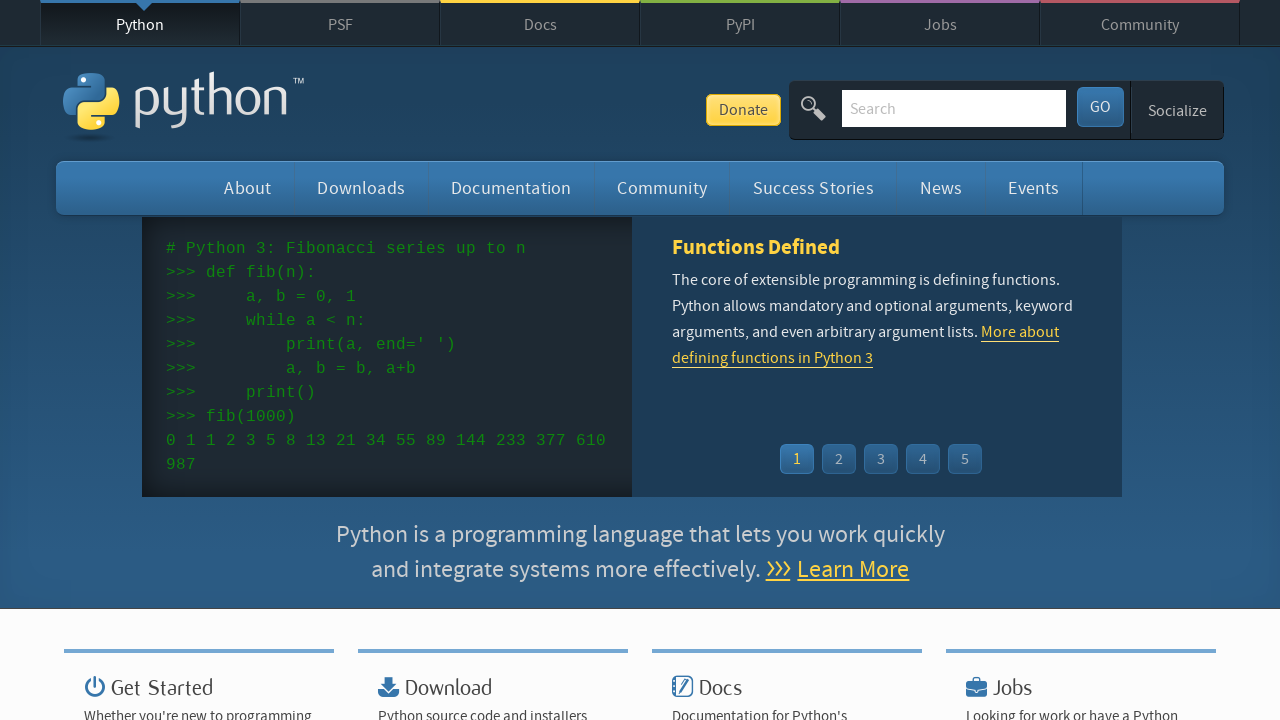

Filled search box with 'pycon' query on input[name='q']
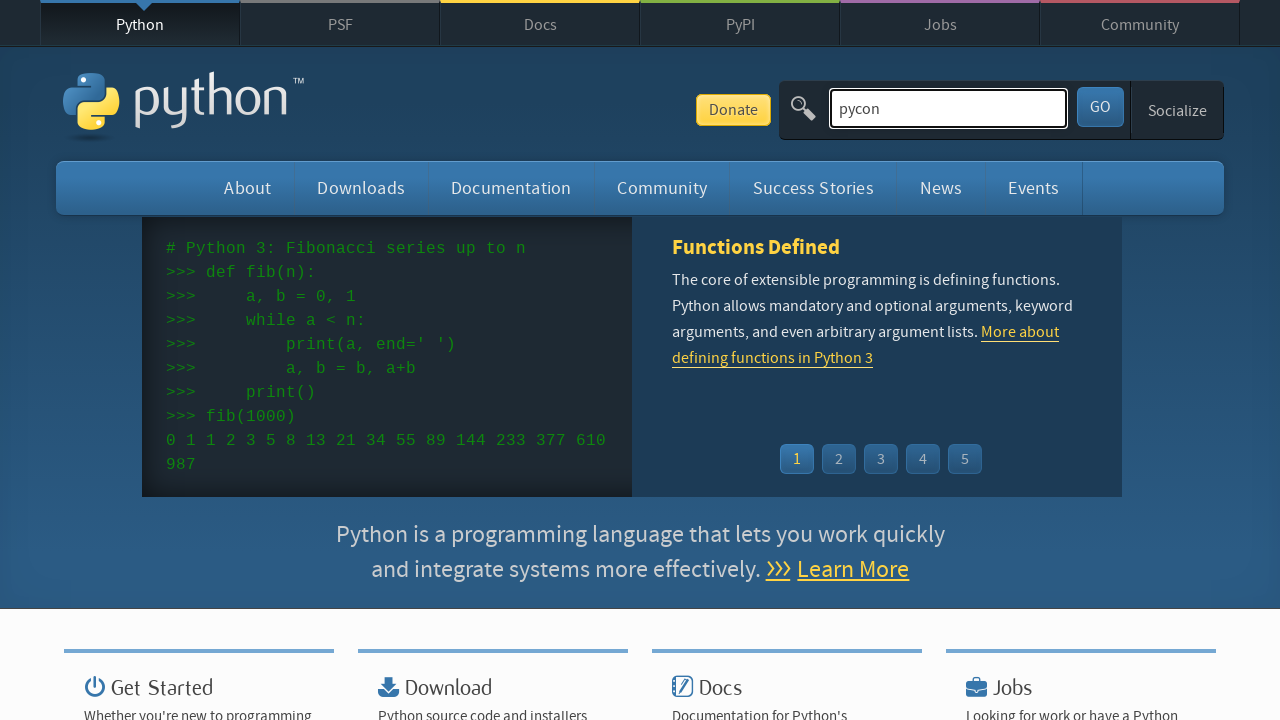

Pressed Enter to submit the search form on input[name='q']
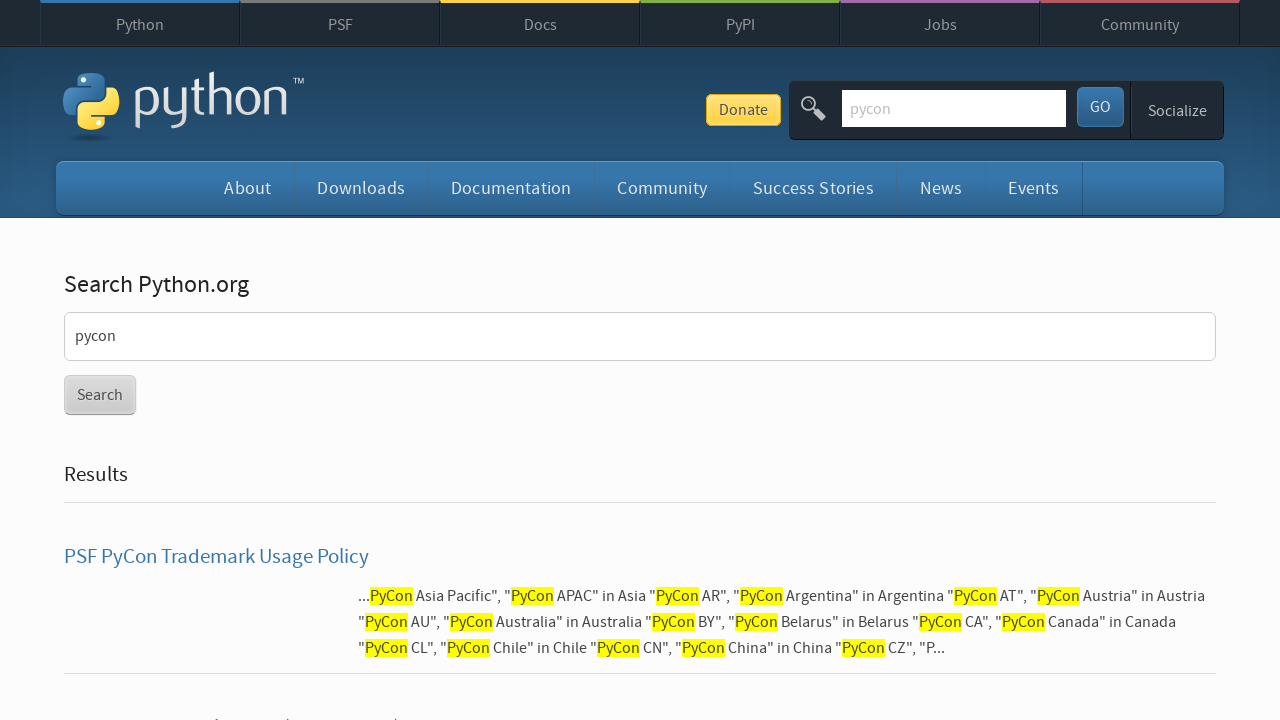

Search results page loaded successfully
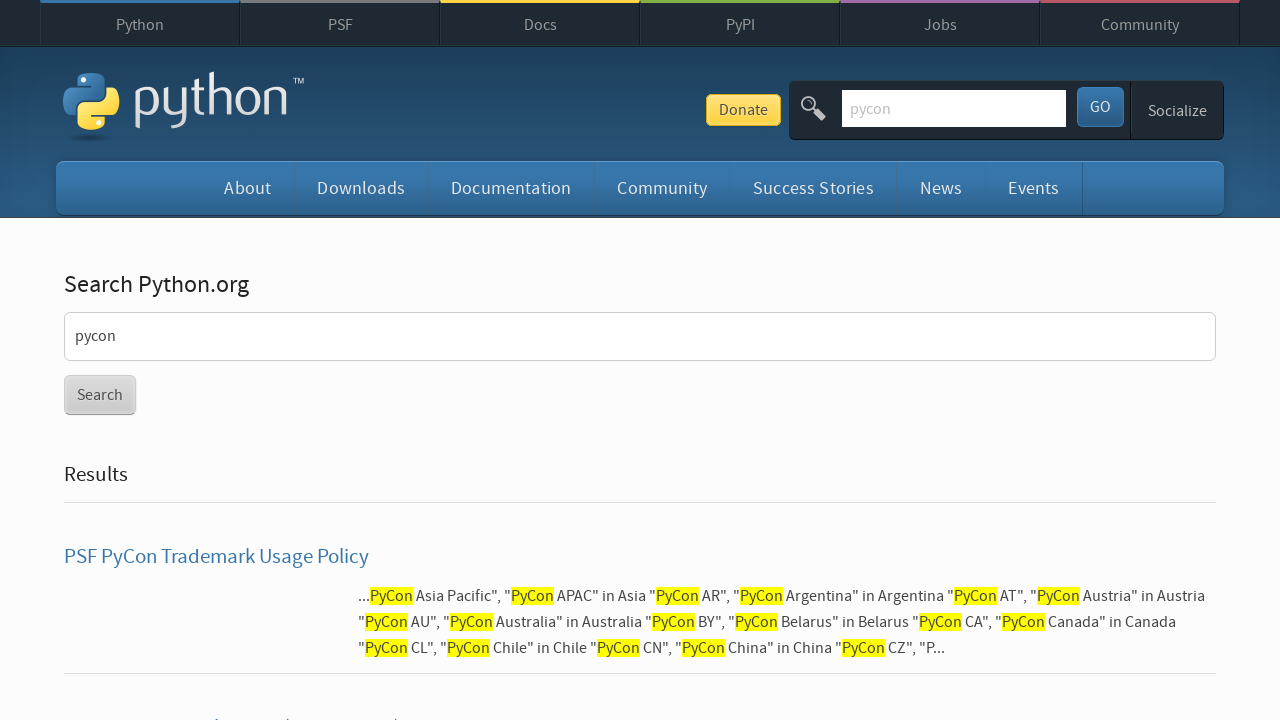

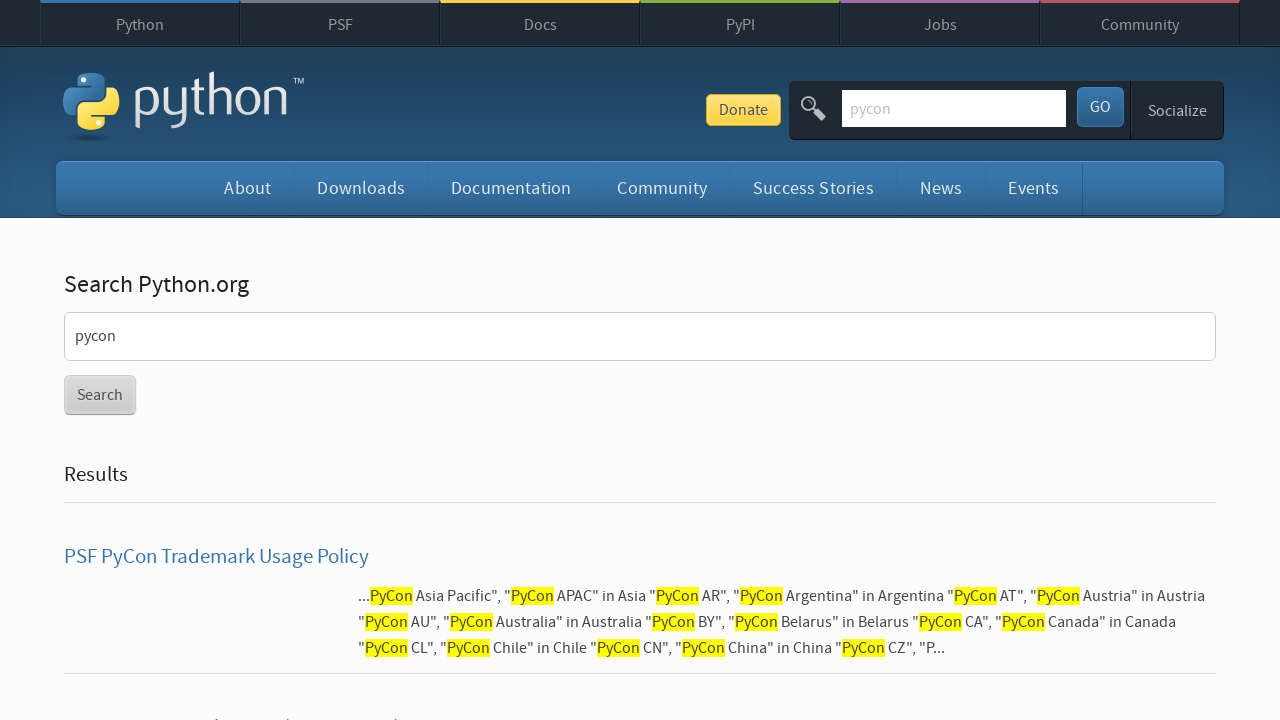